Tests drag-and-drop functionality by dragging box A onto box B and verifying that their positions have swapped.

Starting URL: https://the-internet.herokuapp.com/drag_and_drop

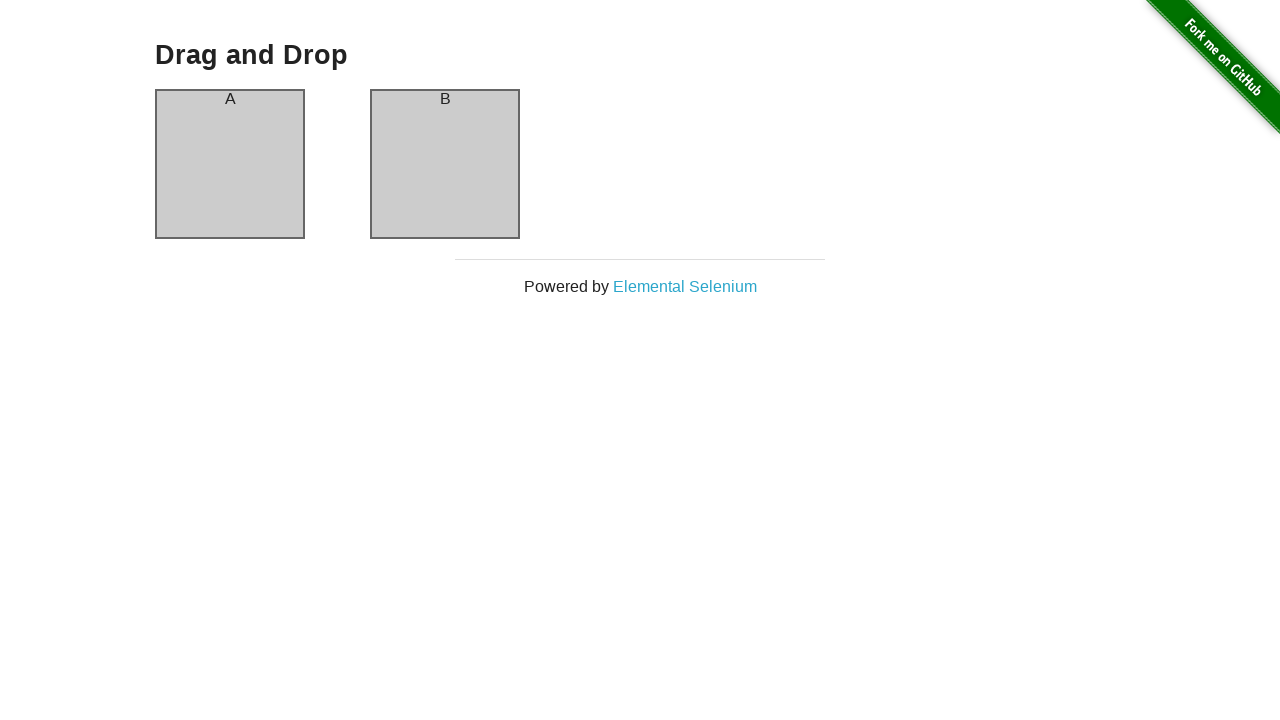

Located box A element
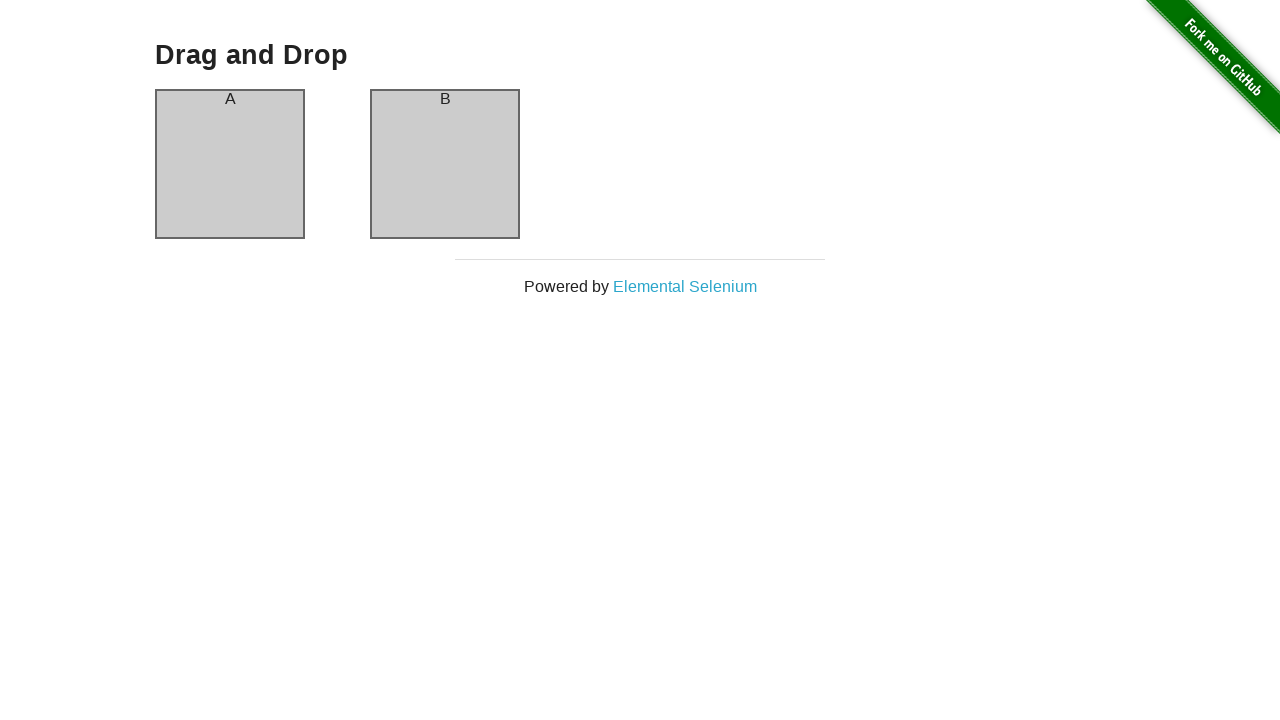

Located box B element
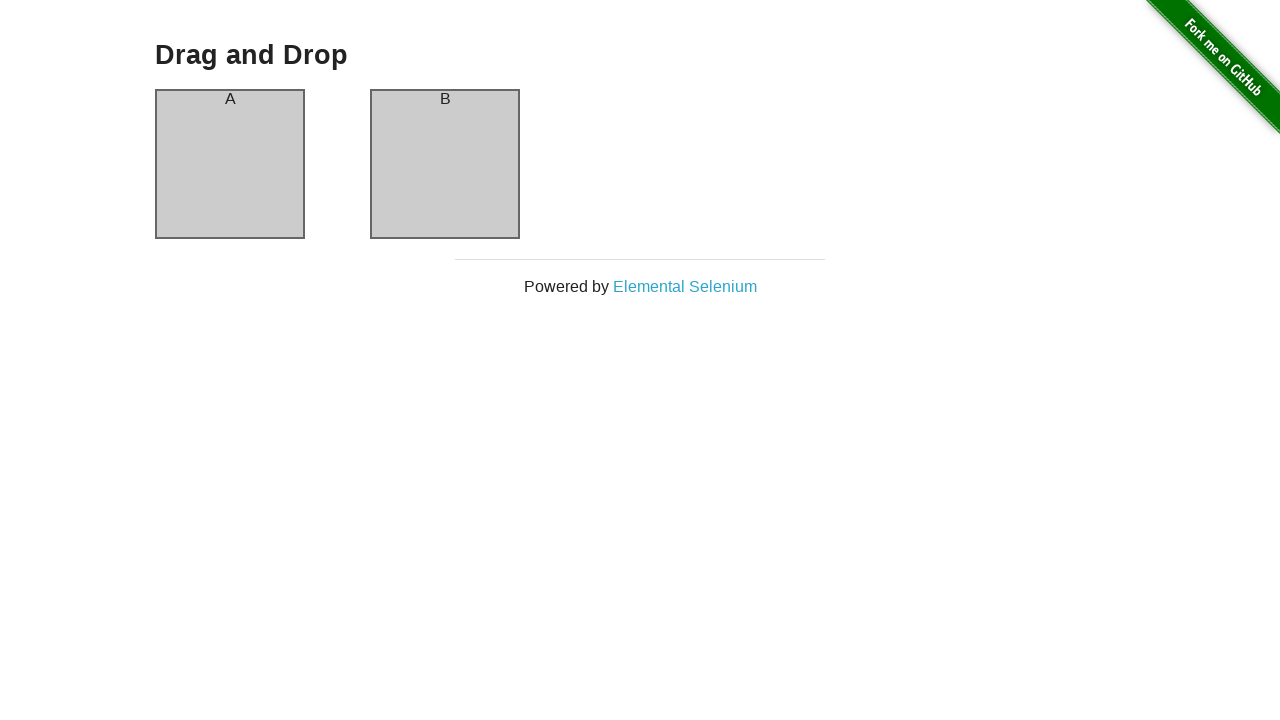

Dragged box A onto box B at (445, 164)
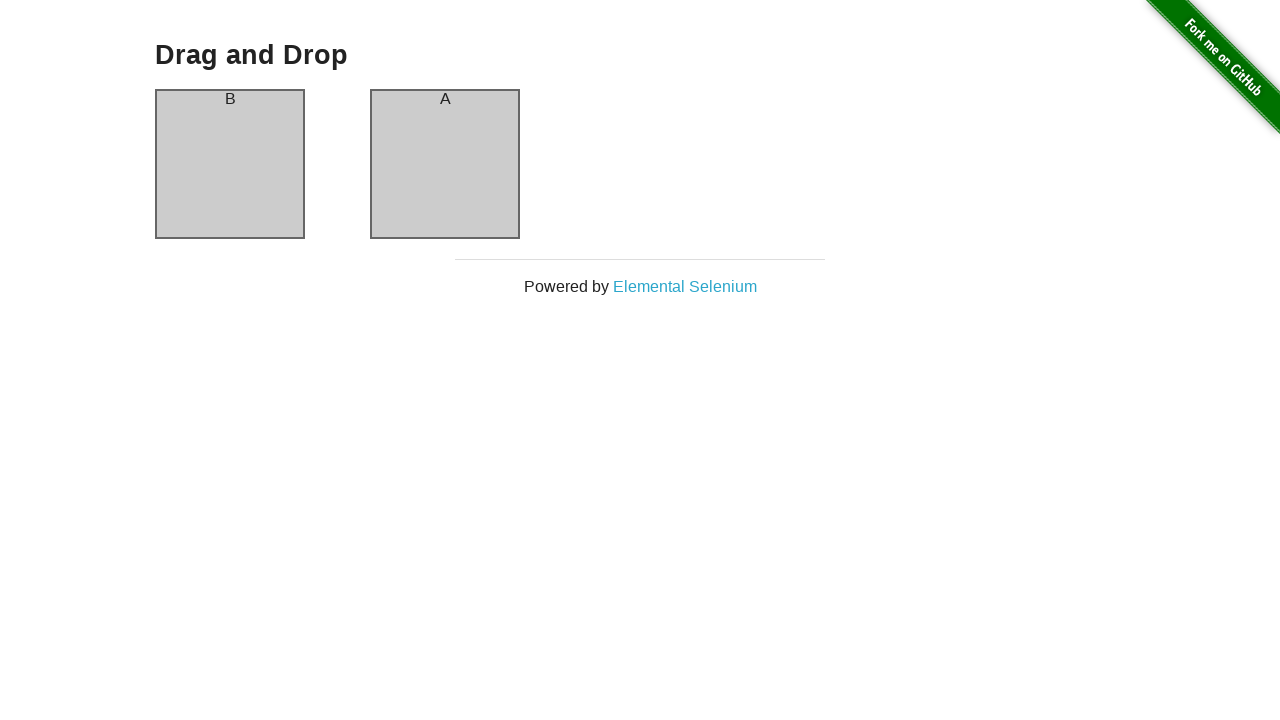

Retrieved header text from box A
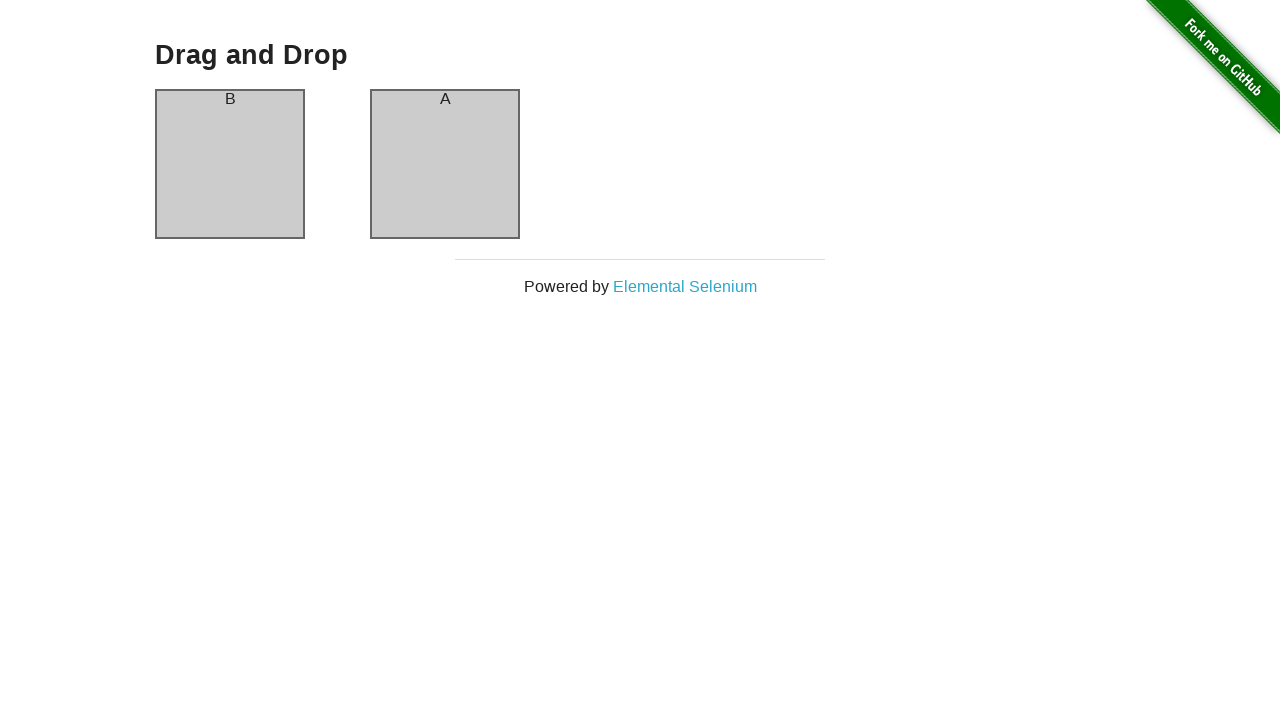

Retrieved header text from box B
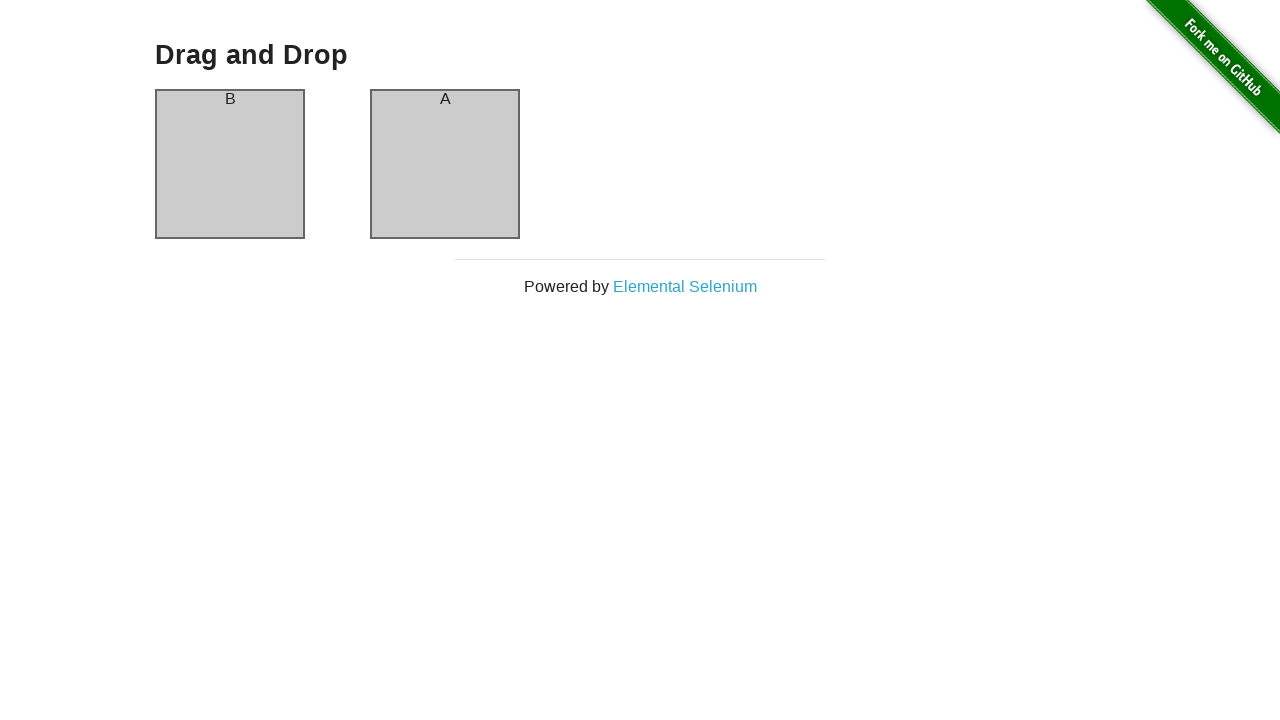

Verified box A now contains header 'B'
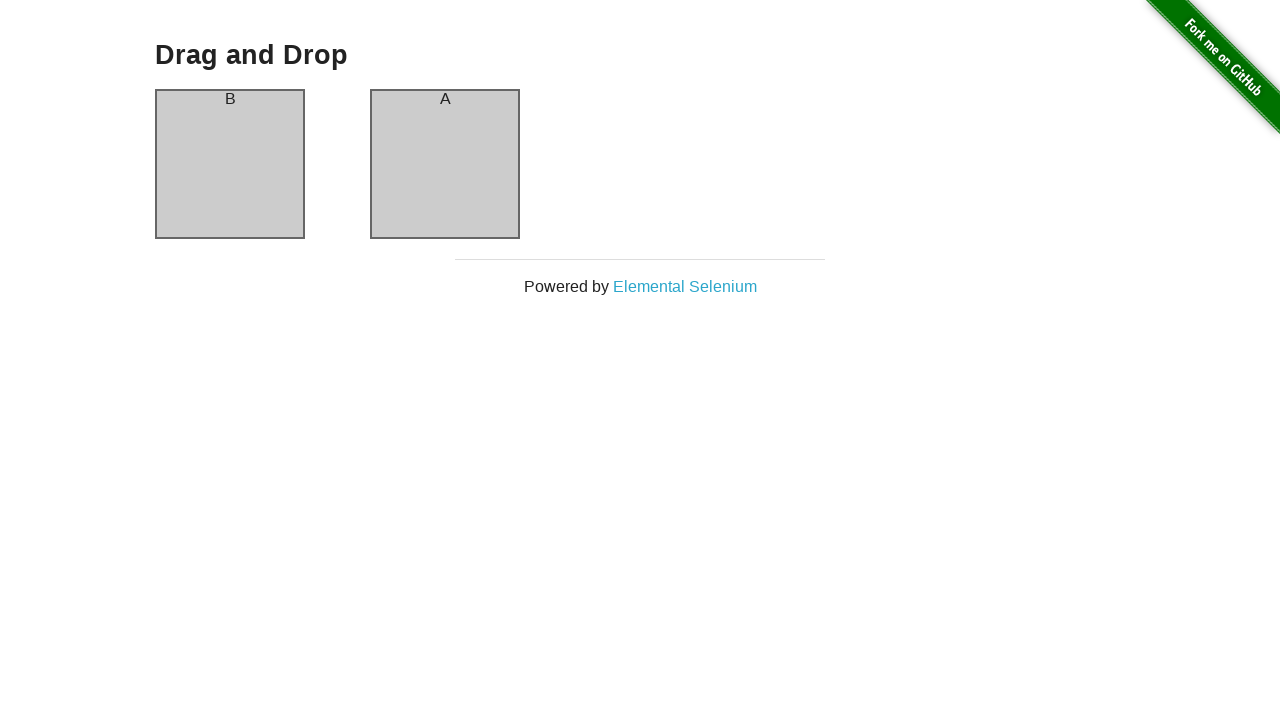

Verified box B now contains header 'A'
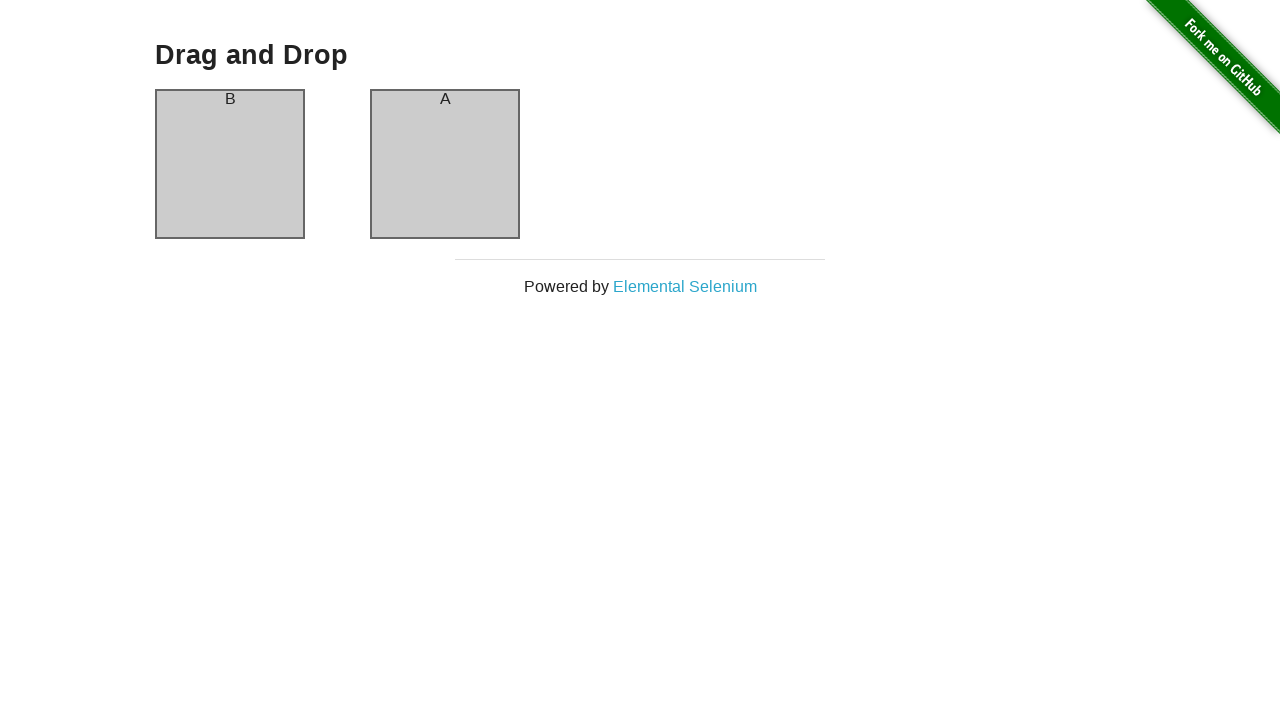

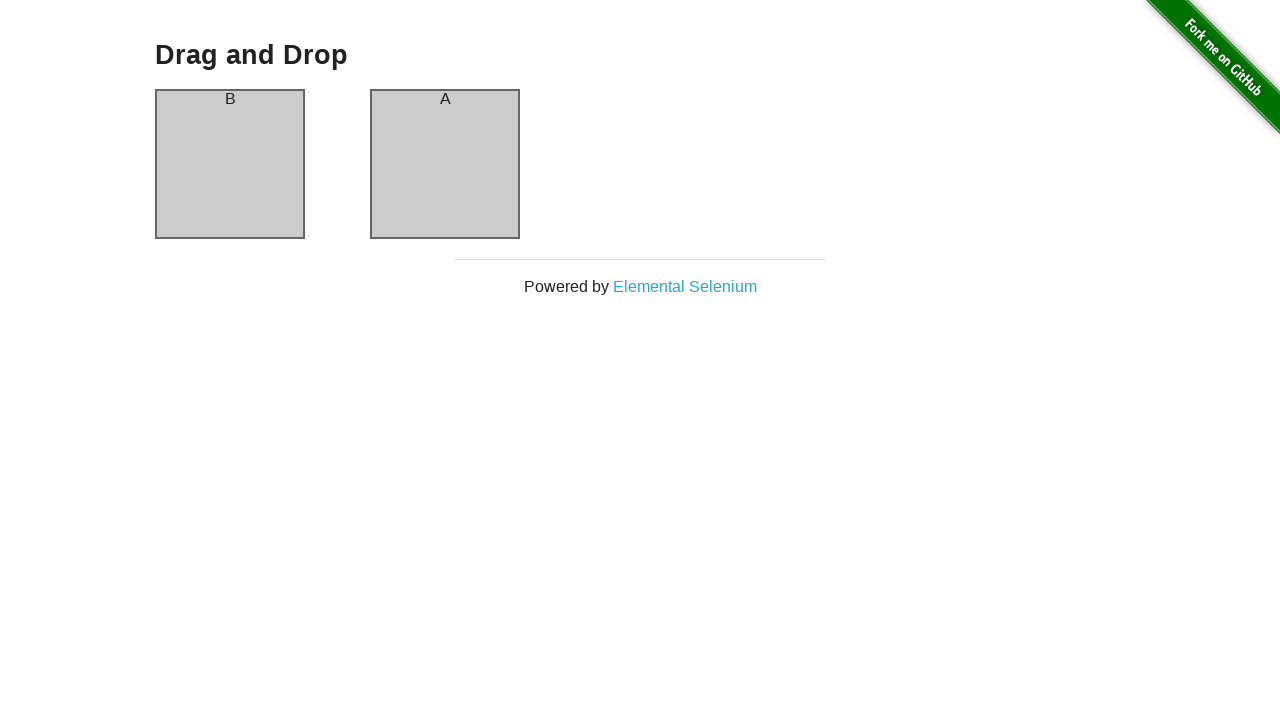